Tests the text box form on DemoQA by filling in full name, email, current address, and permanent address fields, then submitting the form.

Starting URL: https://demoqa.com/text-box

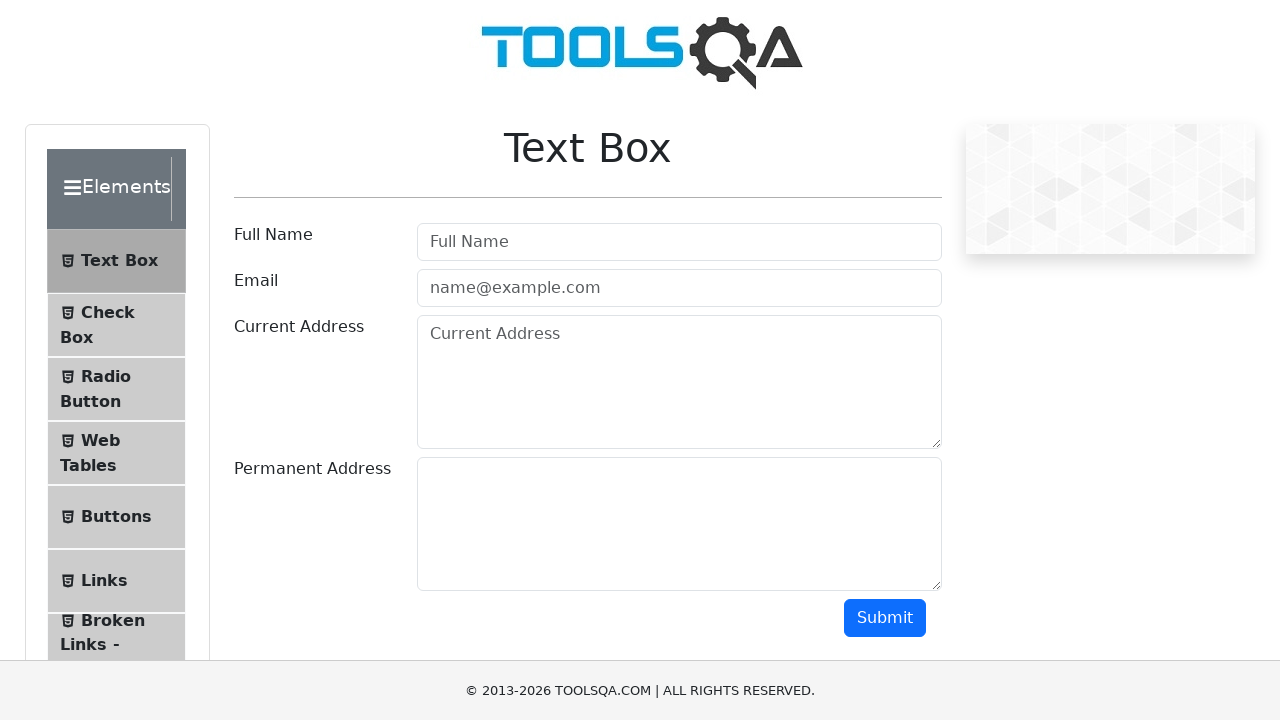

Filled full name field with 'Juan Cruz' on input#userName
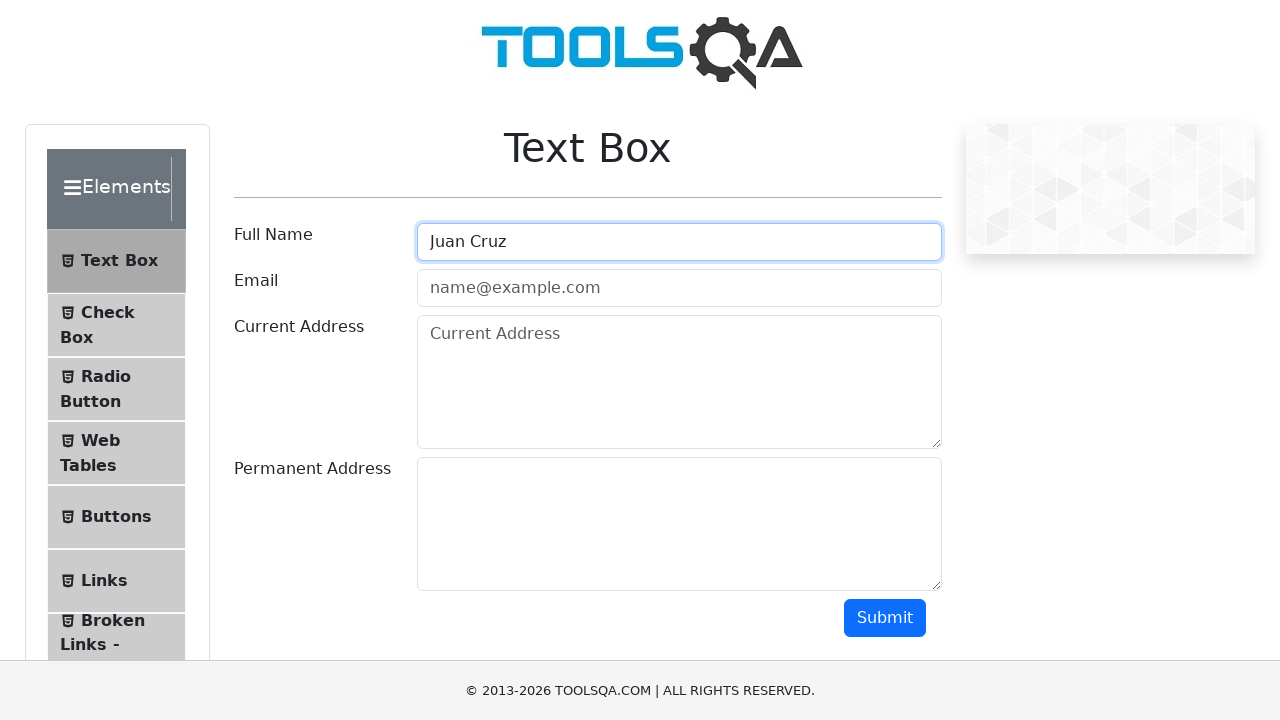

Filled email field with 'juancmouhape@gmail.com' on input#userEmail
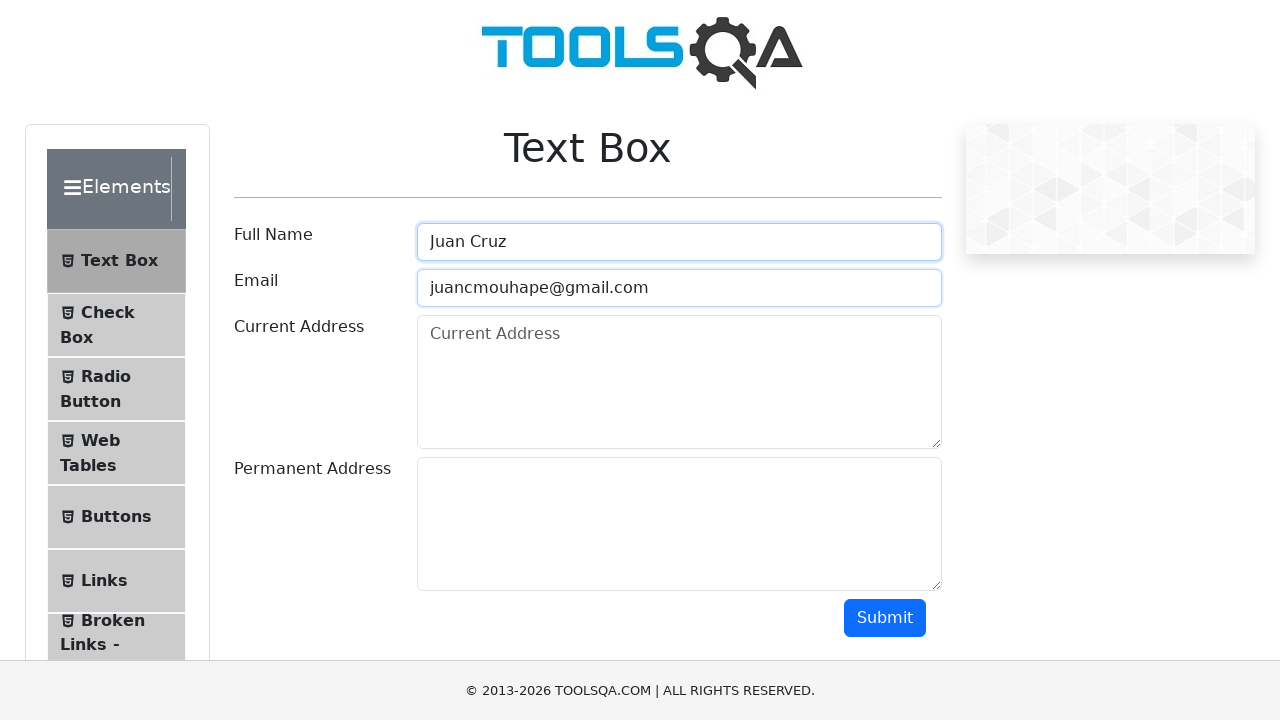

Filled current address field with 'Direccion Uno' on textarea#currentAddress
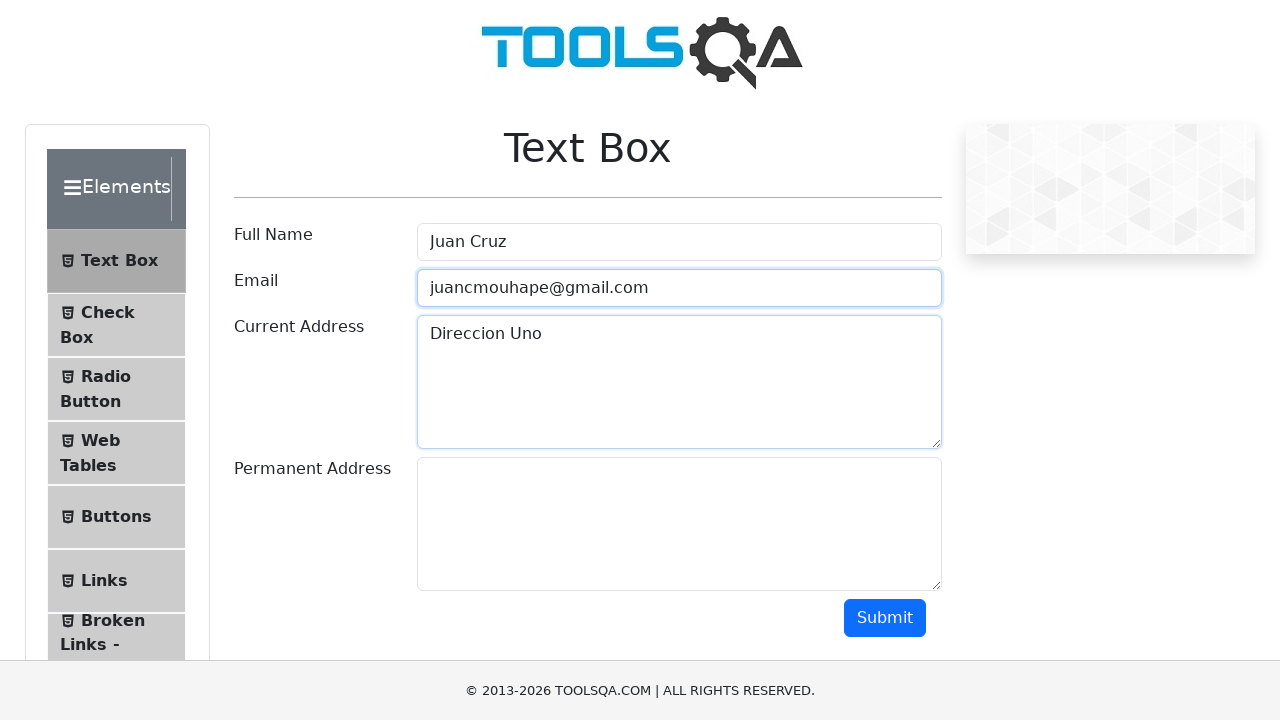

Filled permanent address field with 'Direccion Dos' on textarea#permanentAddress
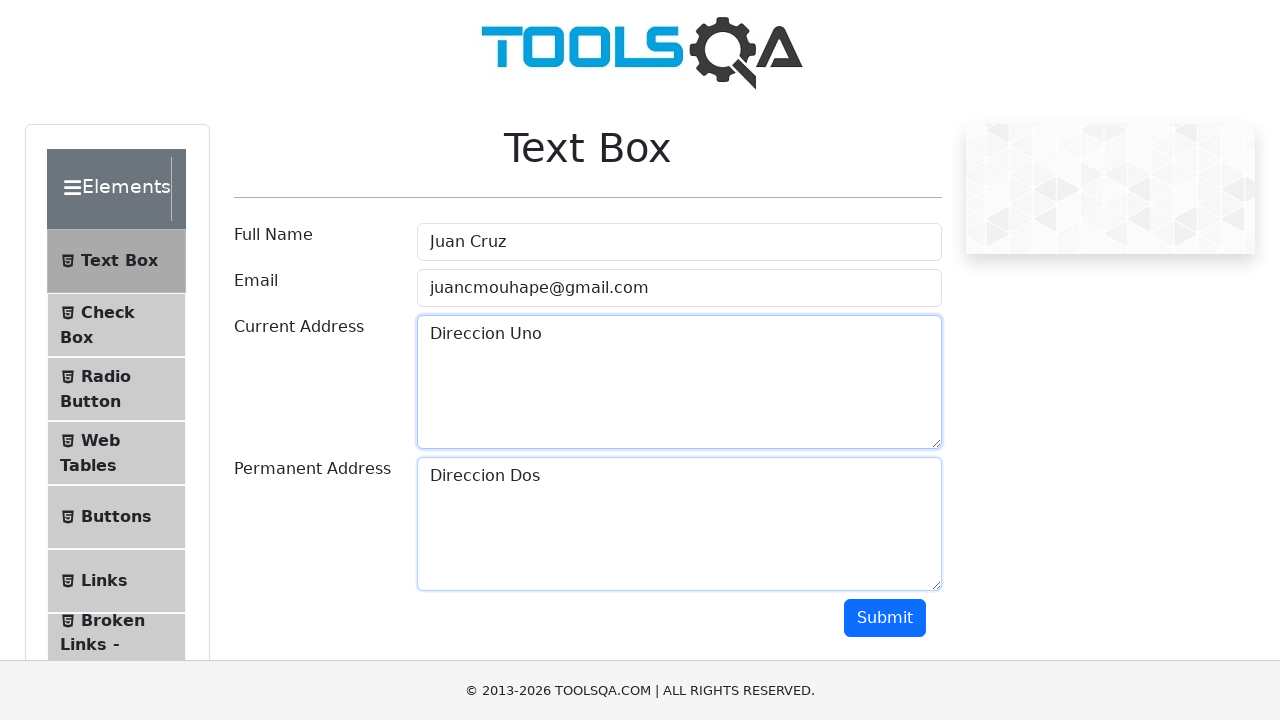

Scrolled down to make submit button visible
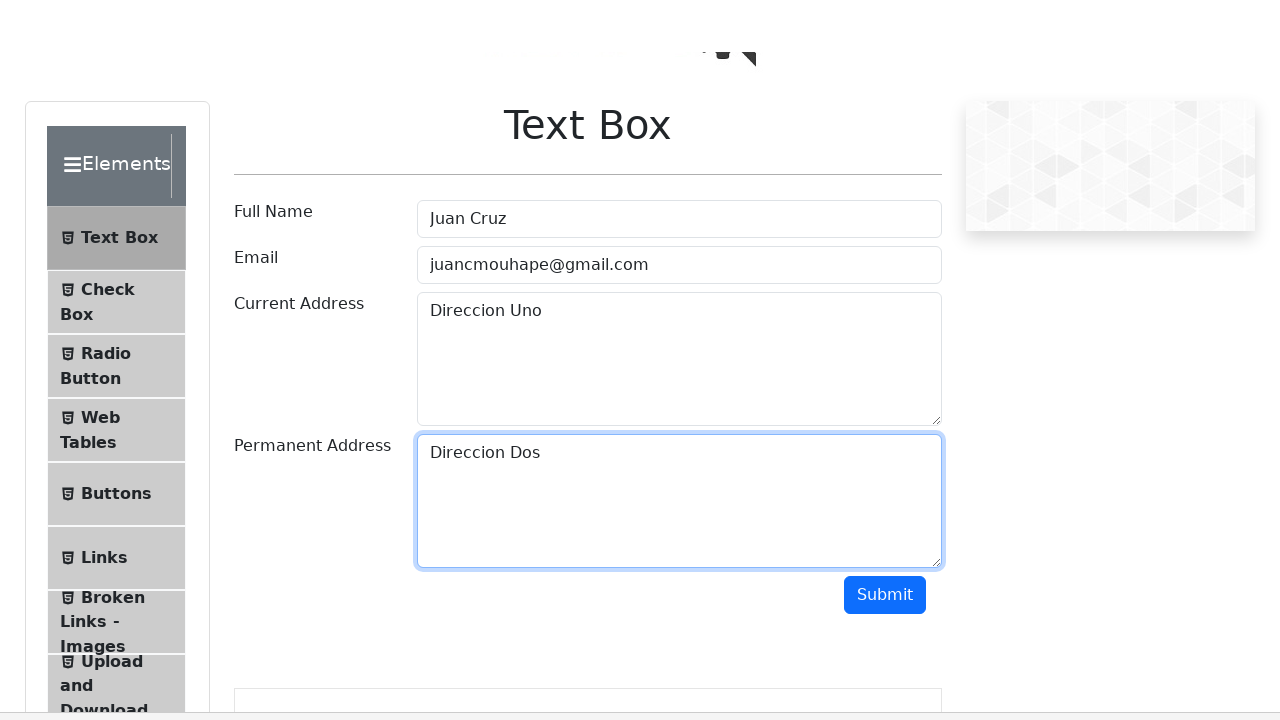

Clicked submit button to submit the form at (885, 338) on button#submit
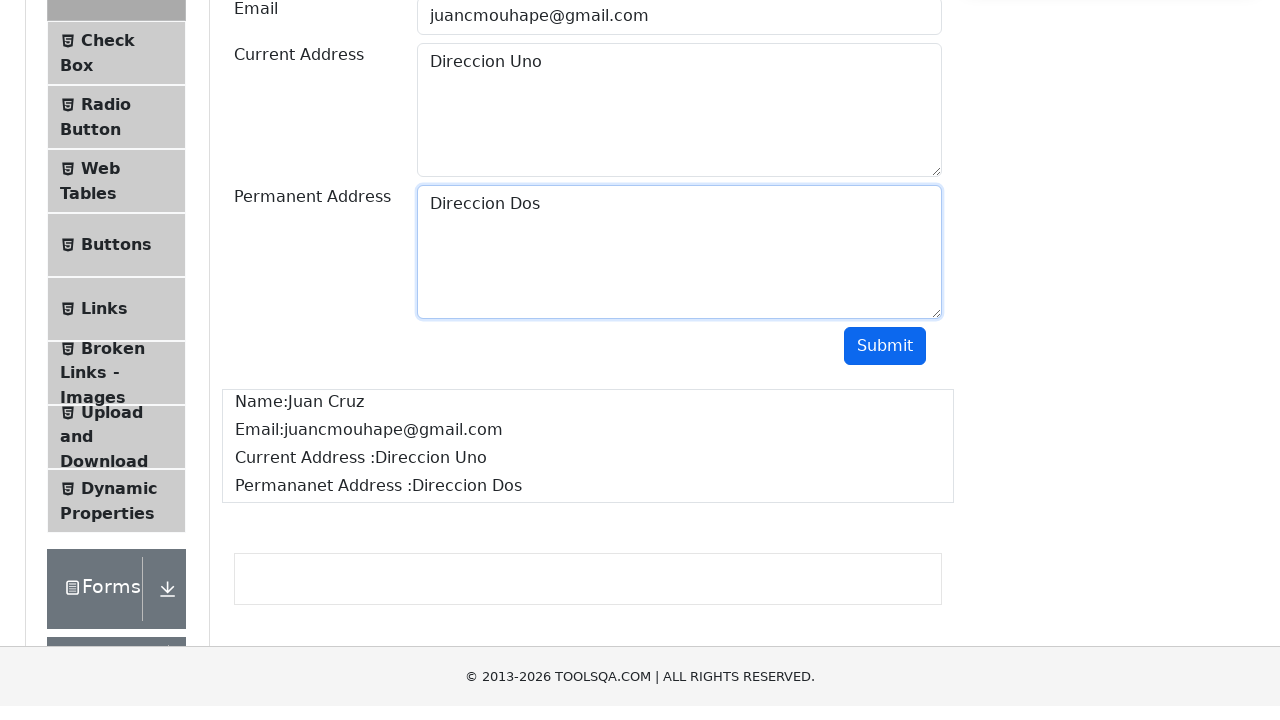

Form output appeared after submission
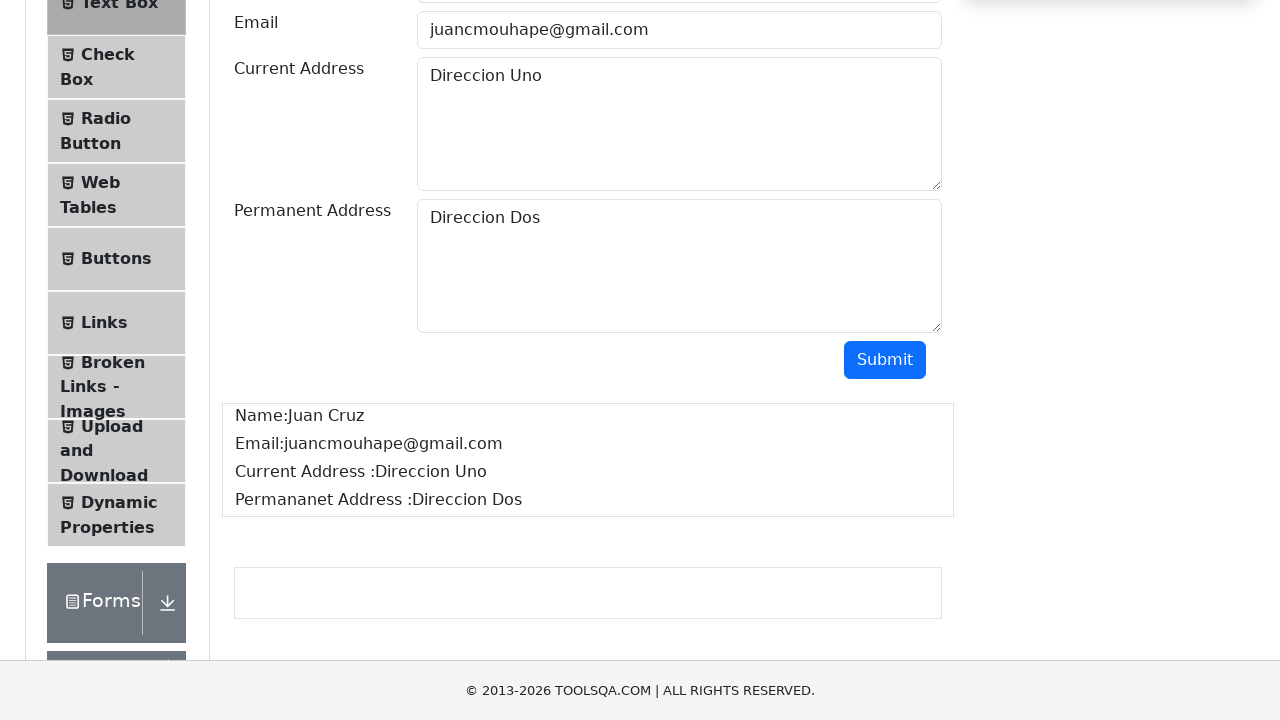

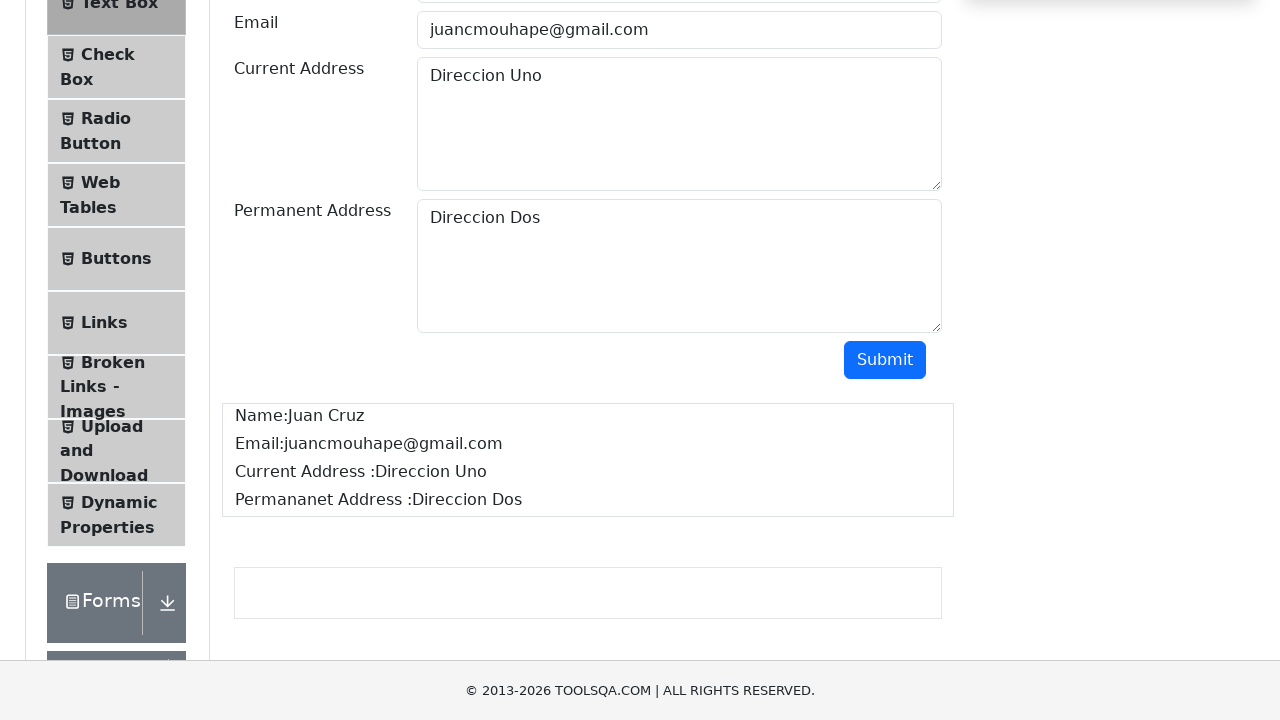